Navigates to testotomasyonu.com and verifies that the logo element is displayed on the page

Starting URL: https://www.testotomasyonu.com/

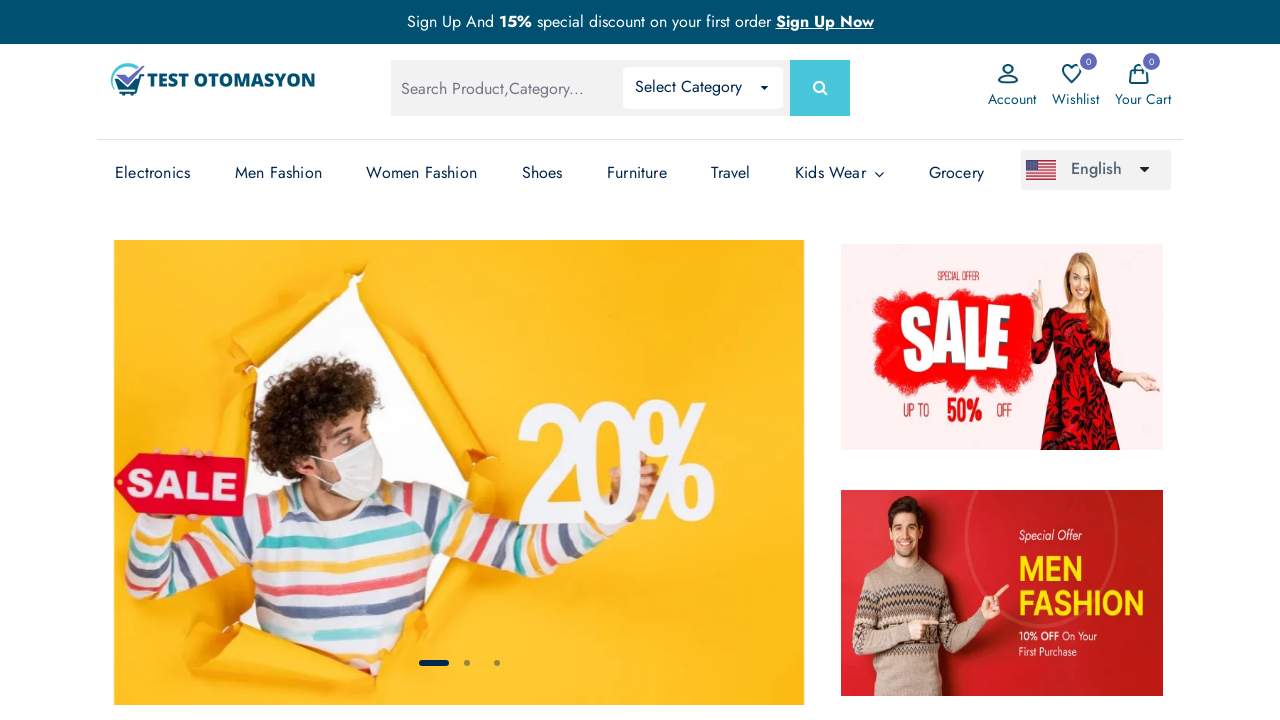

Navigated to https://www.testotomasyonu.com/
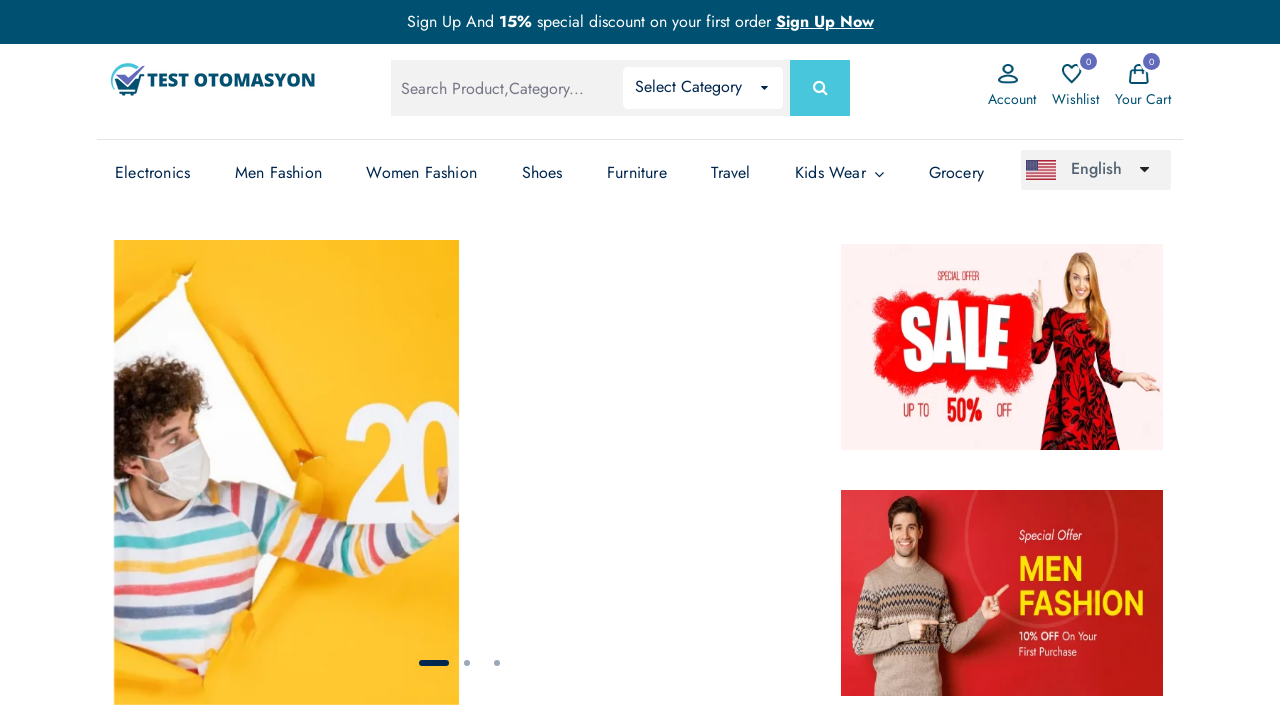

Located logo element with XPath
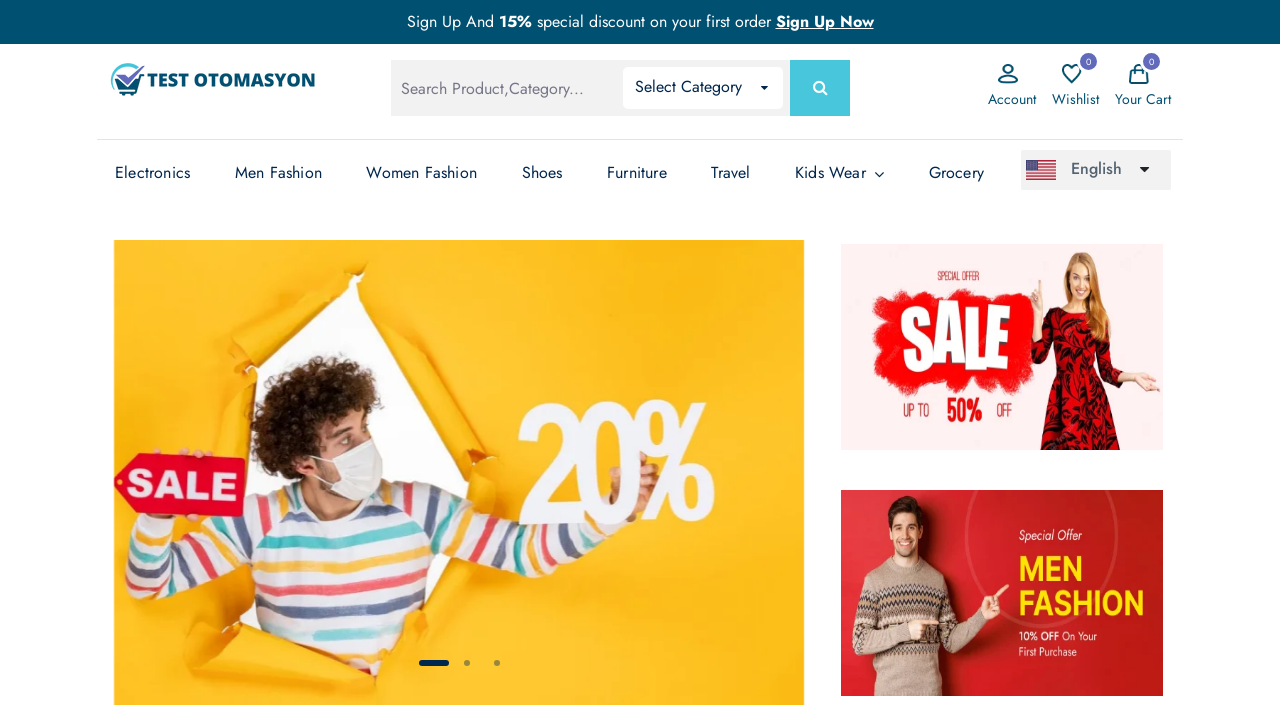

Verified that logo element is displayed on the page
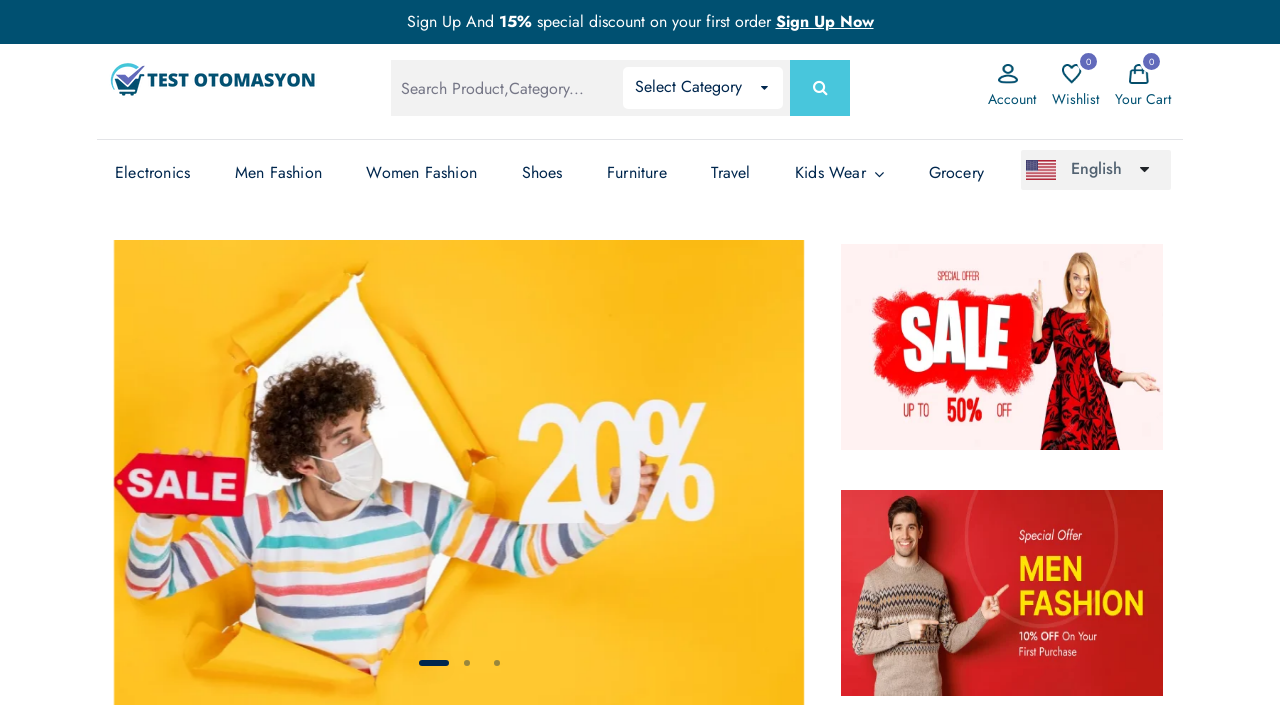

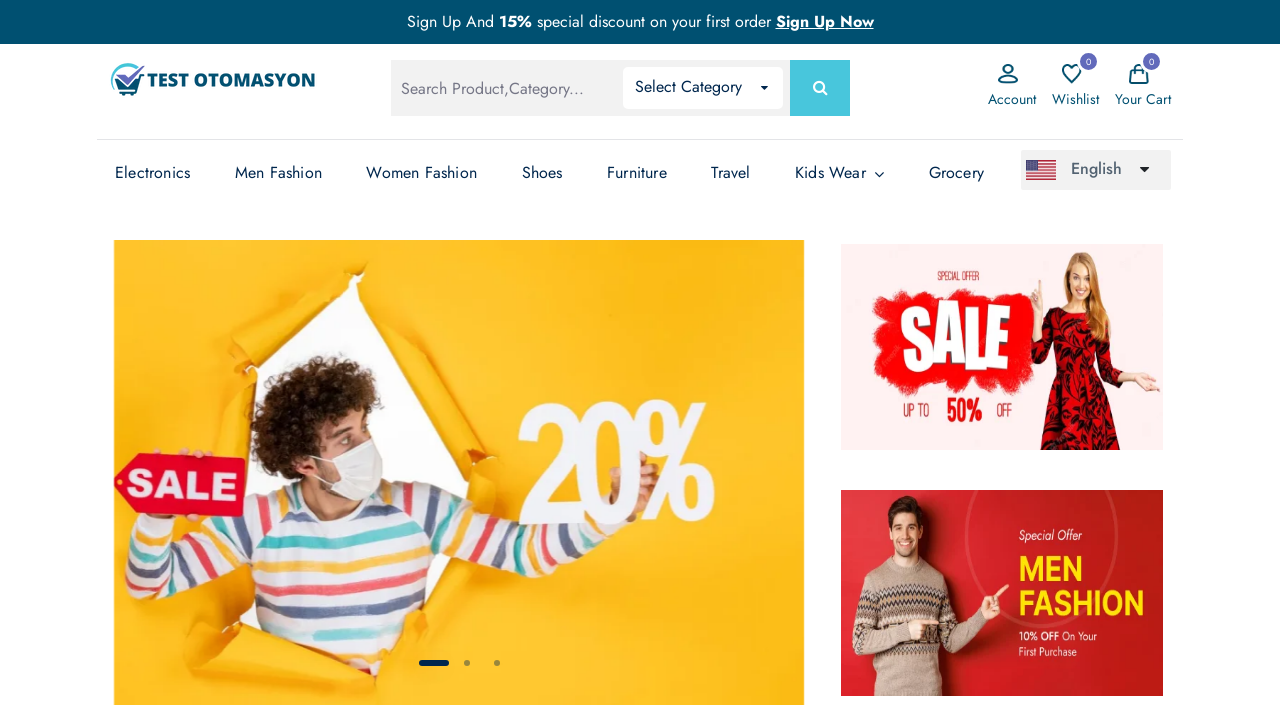